Tests that the todo counter displays the current number of items and updates as items are added

Starting URL: https://demo.playwright.dev/todomvc

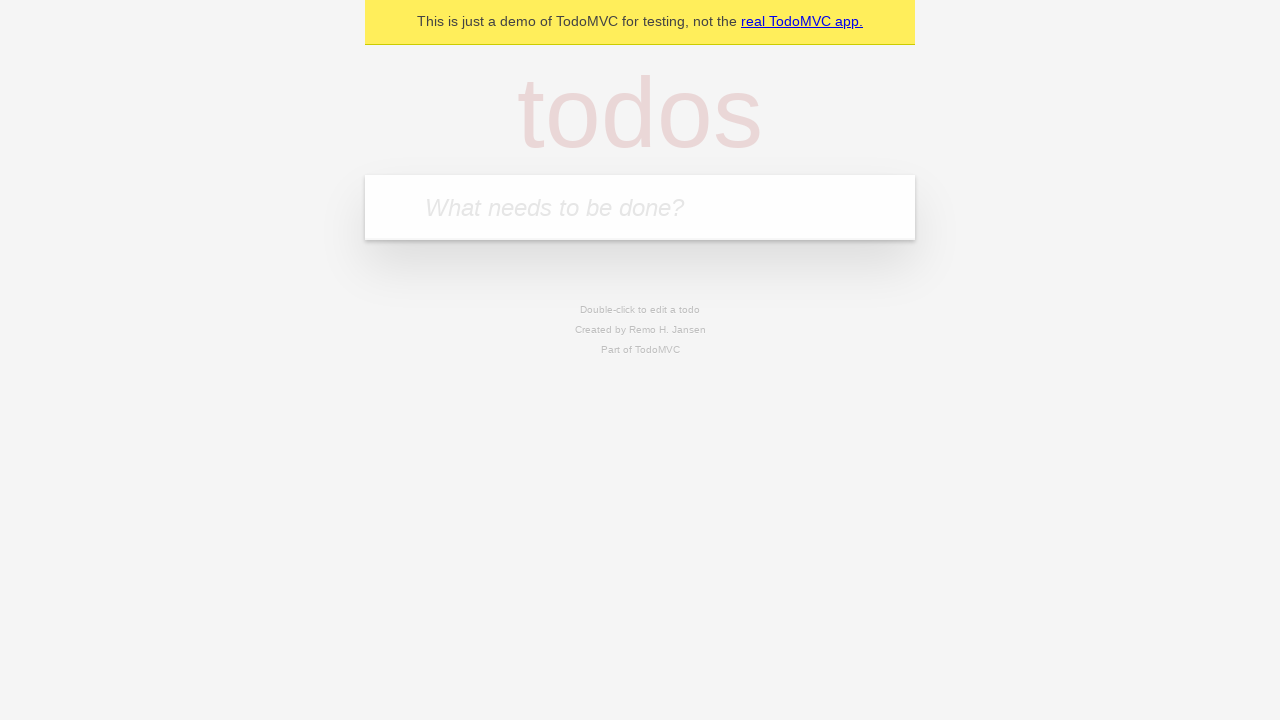

Located the todo input field
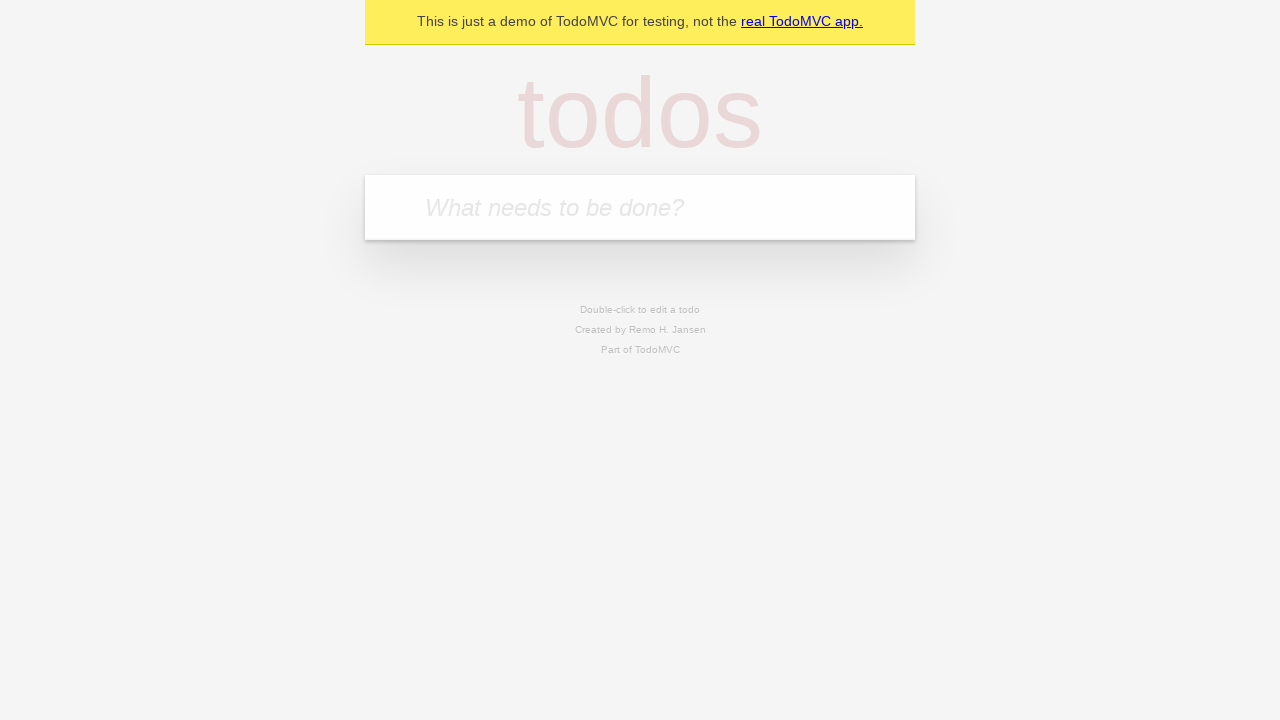

Filled todo input with 'buy some cheese' on internal:attr=[placeholder="What needs to be done?"i]
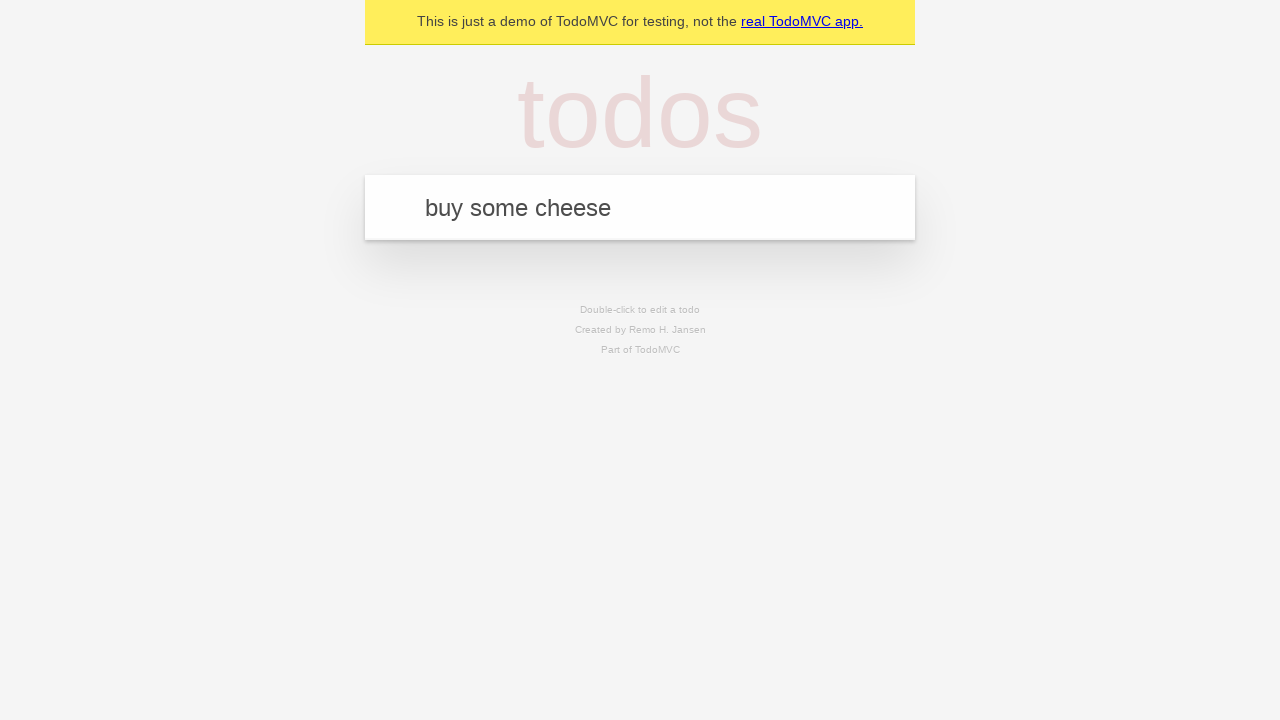

Pressed Enter to add first todo item on internal:attr=[placeholder="What needs to be done?"i]
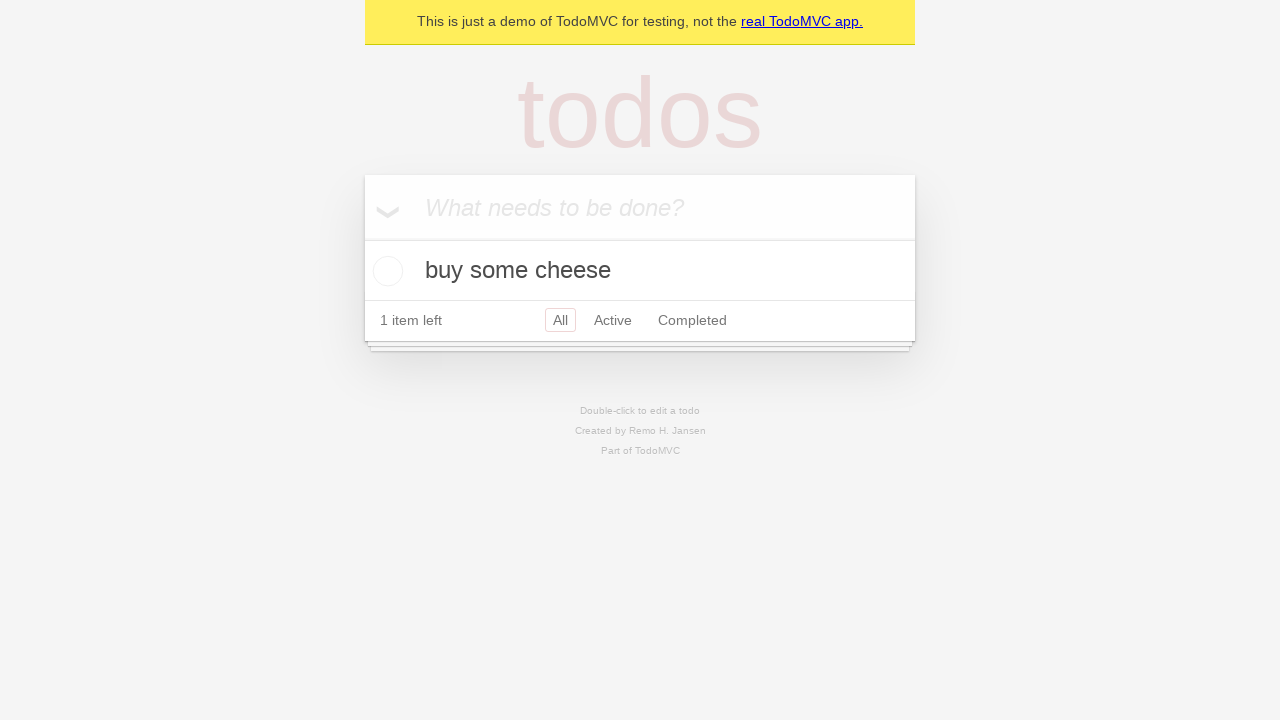

Todo counter element appeared after adding first item
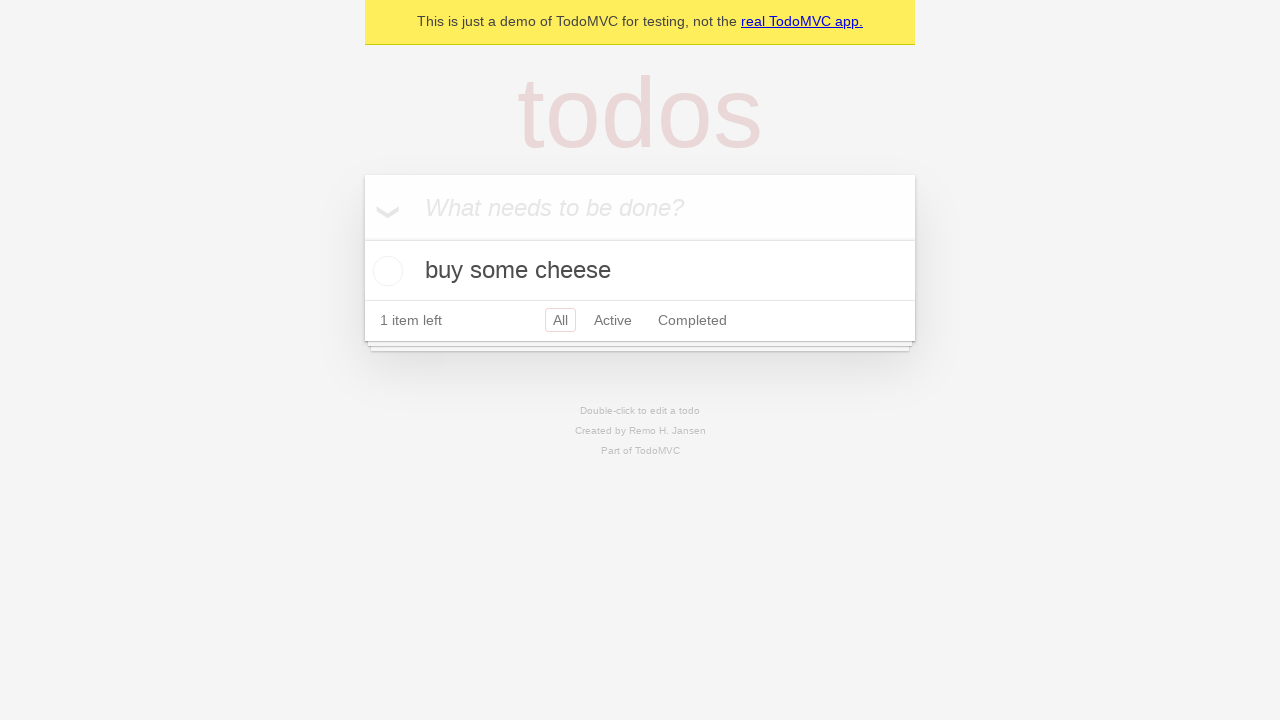

Filled todo input with 'feed the cat' on internal:attr=[placeholder="What needs to be done?"i]
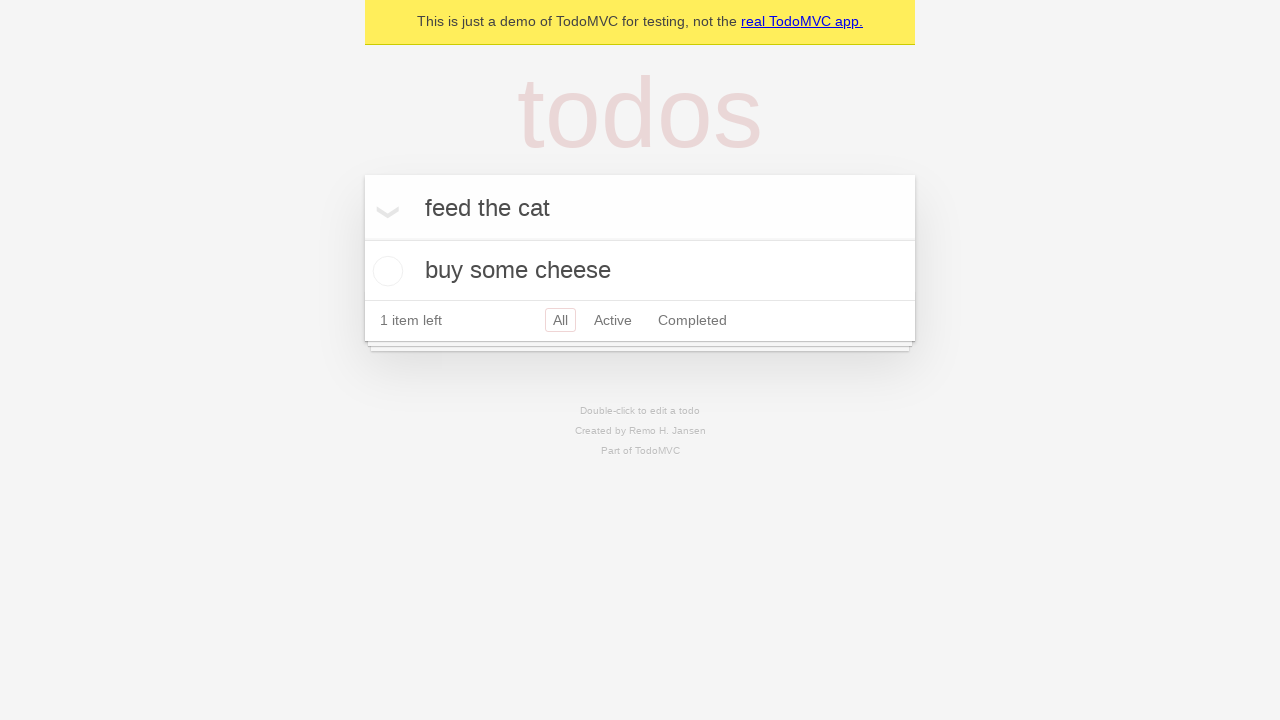

Pressed Enter to add second todo item on internal:attr=[placeholder="What needs to be done?"i]
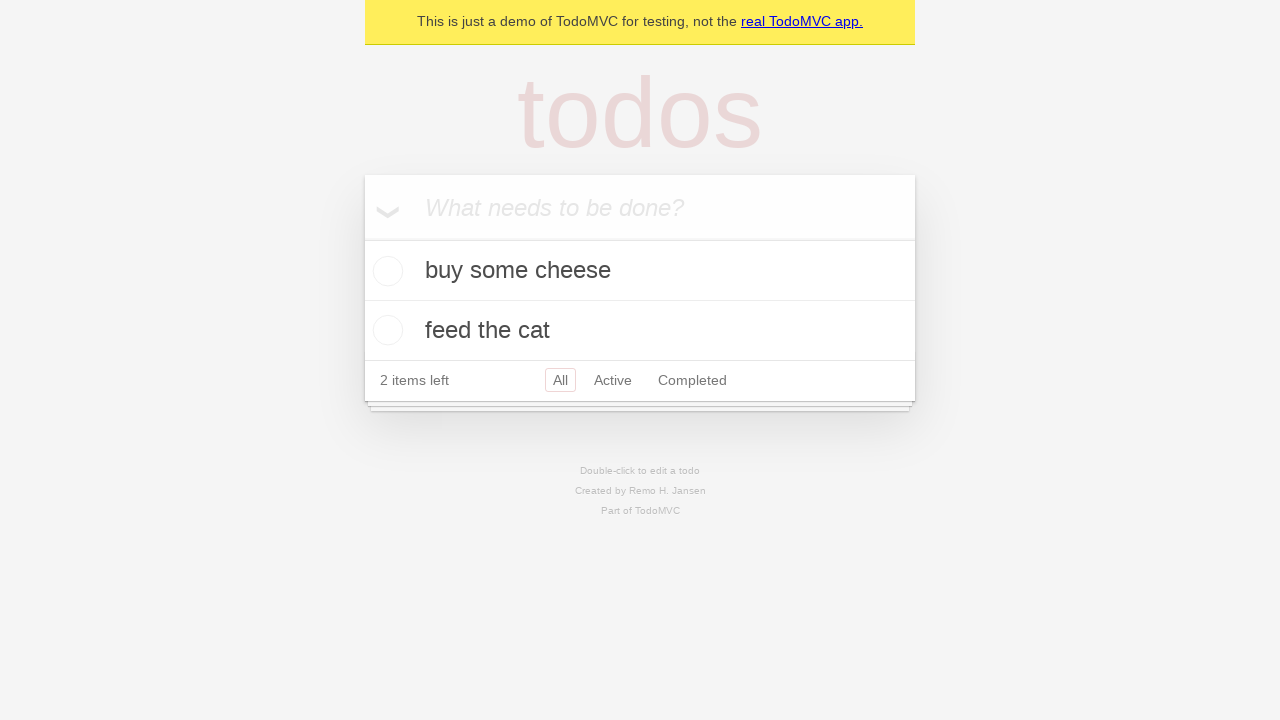

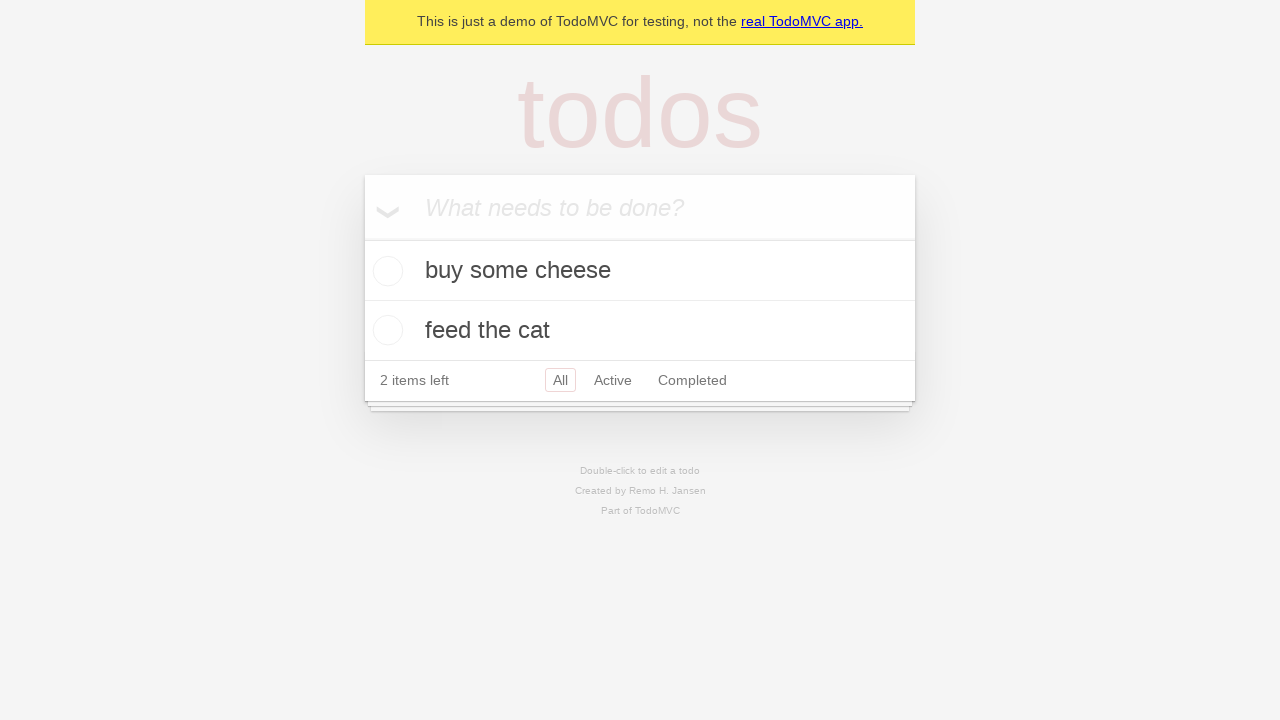